Tests that the browser back button works correctly with routing filters

Starting URL: https://demo.playwright.dev/todomvc

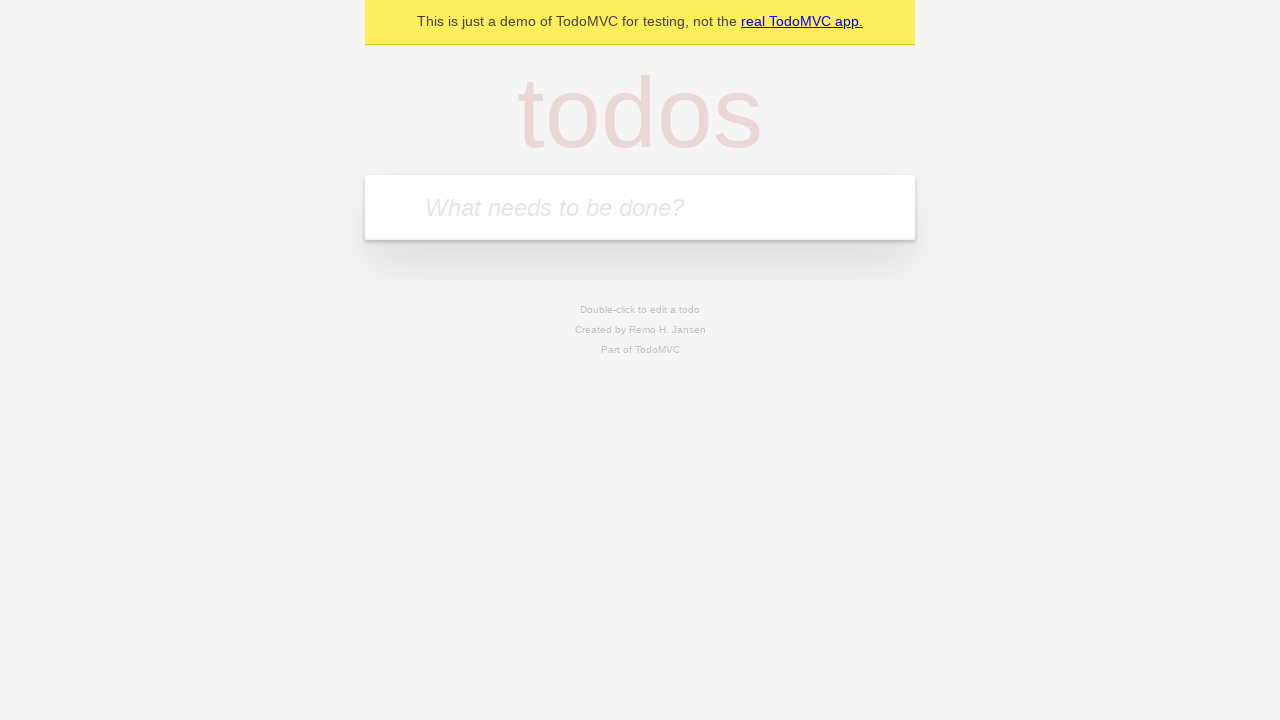

Filled first todo: 'buy some cheese' on internal:attr=[placeholder="What needs to be done?"i]
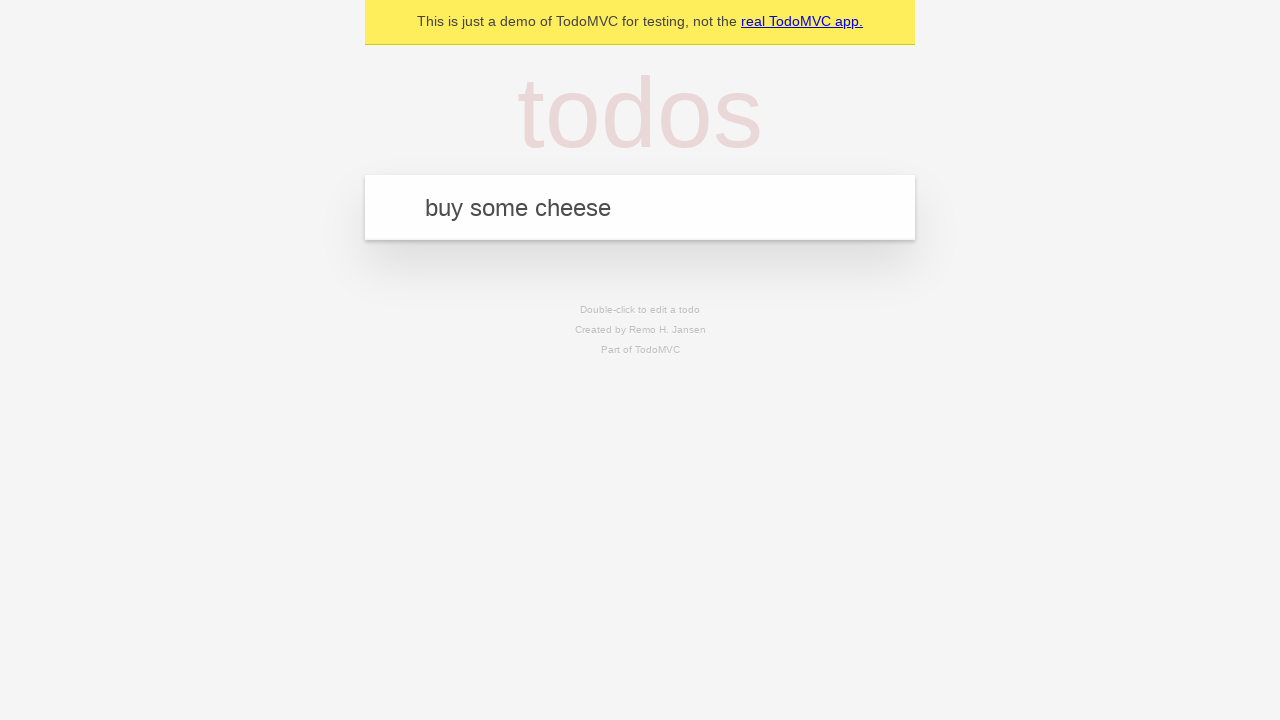

Pressed Enter to add first todo on internal:attr=[placeholder="What needs to be done?"i]
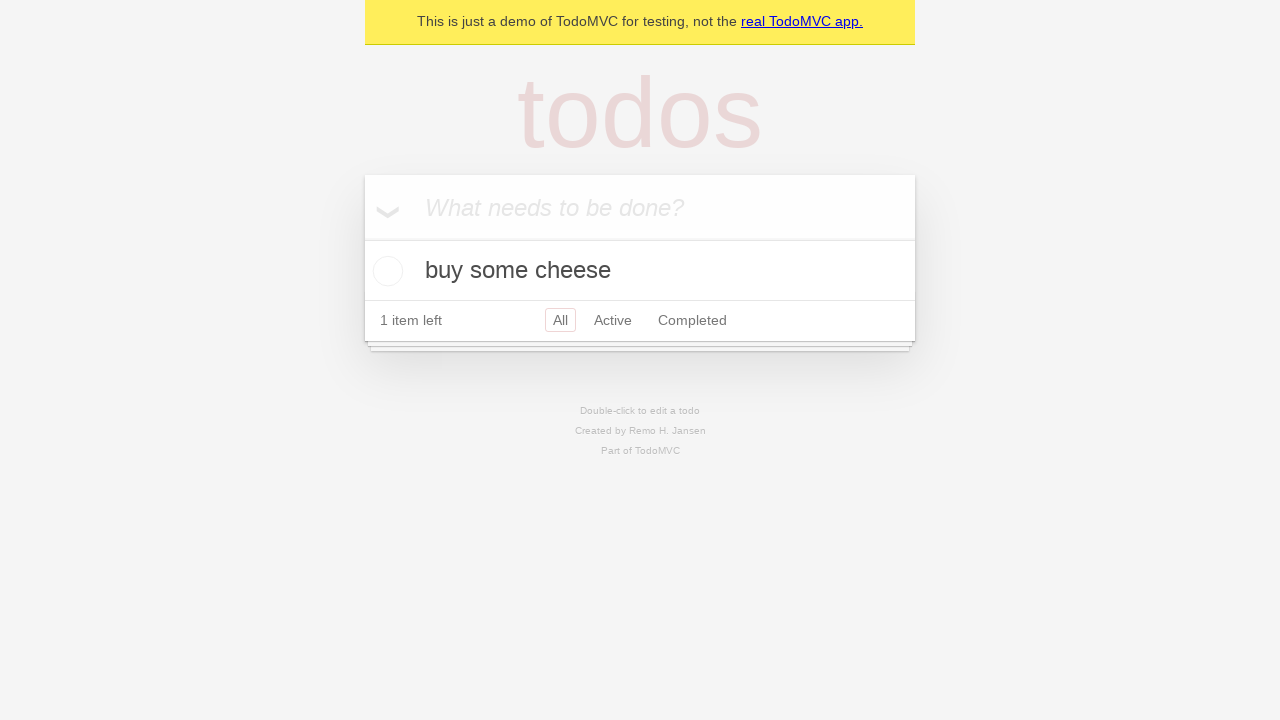

Filled second todo: 'feed the cat' on internal:attr=[placeholder="What needs to be done?"i]
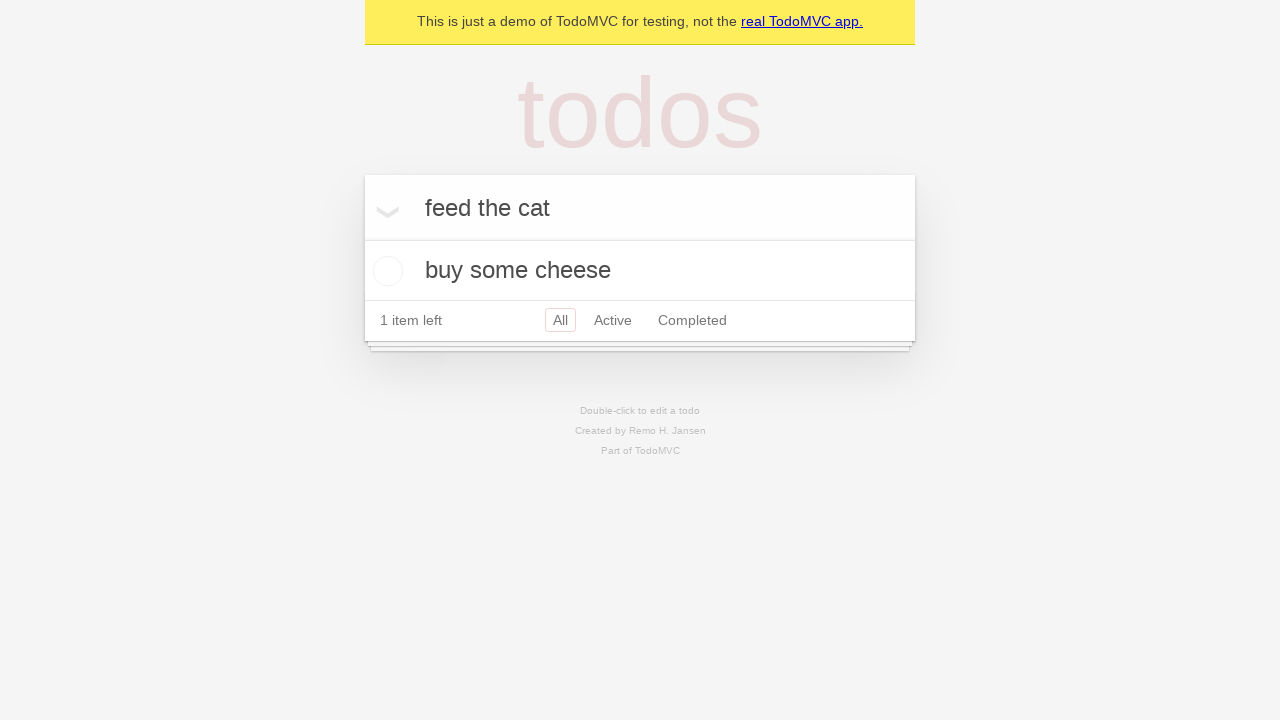

Pressed Enter to add second todo on internal:attr=[placeholder="What needs to be done?"i]
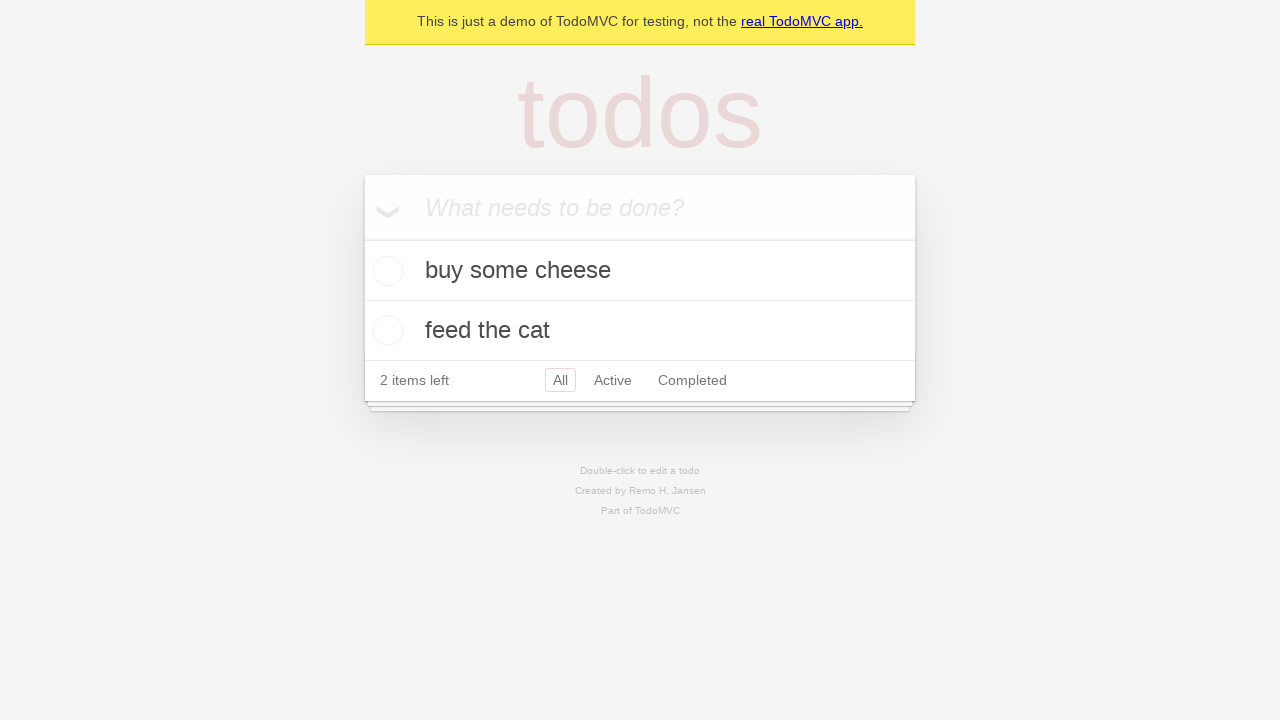

Filled third todo: 'book a doctors appointment' on internal:attr=[placeholder="What needs to be done?"i]
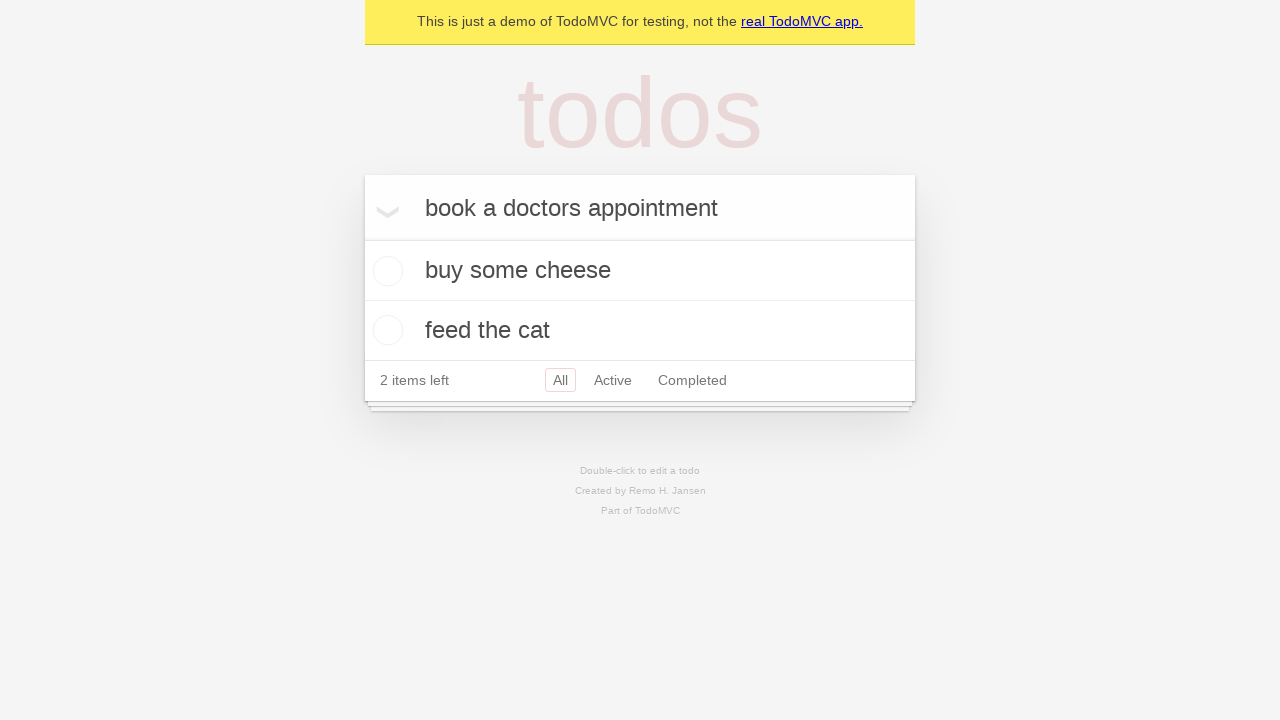

Pressed Enter to add third todo on internal:attr=[placeholder="What needs to be done?"i]
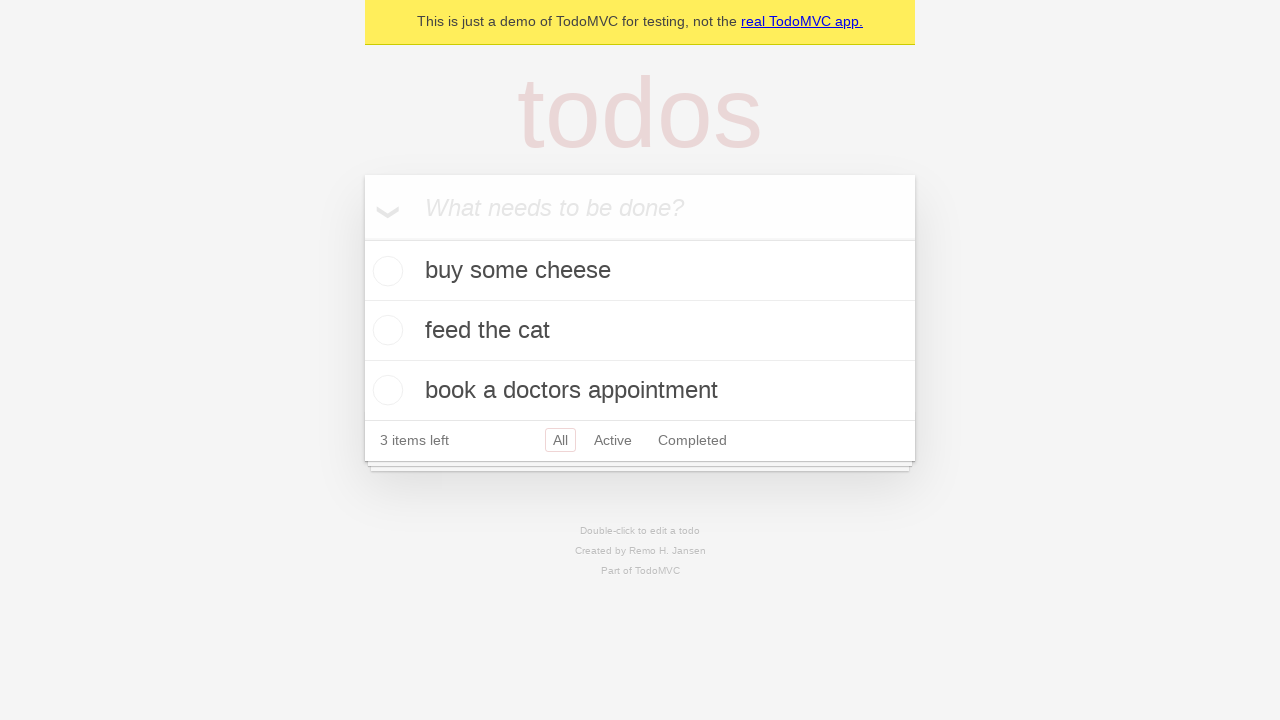

Checked the second todo item at (385, 330) on internal:testid=[data-testid="todo-item"s] >> nth=1 >> internal:role=checkbox
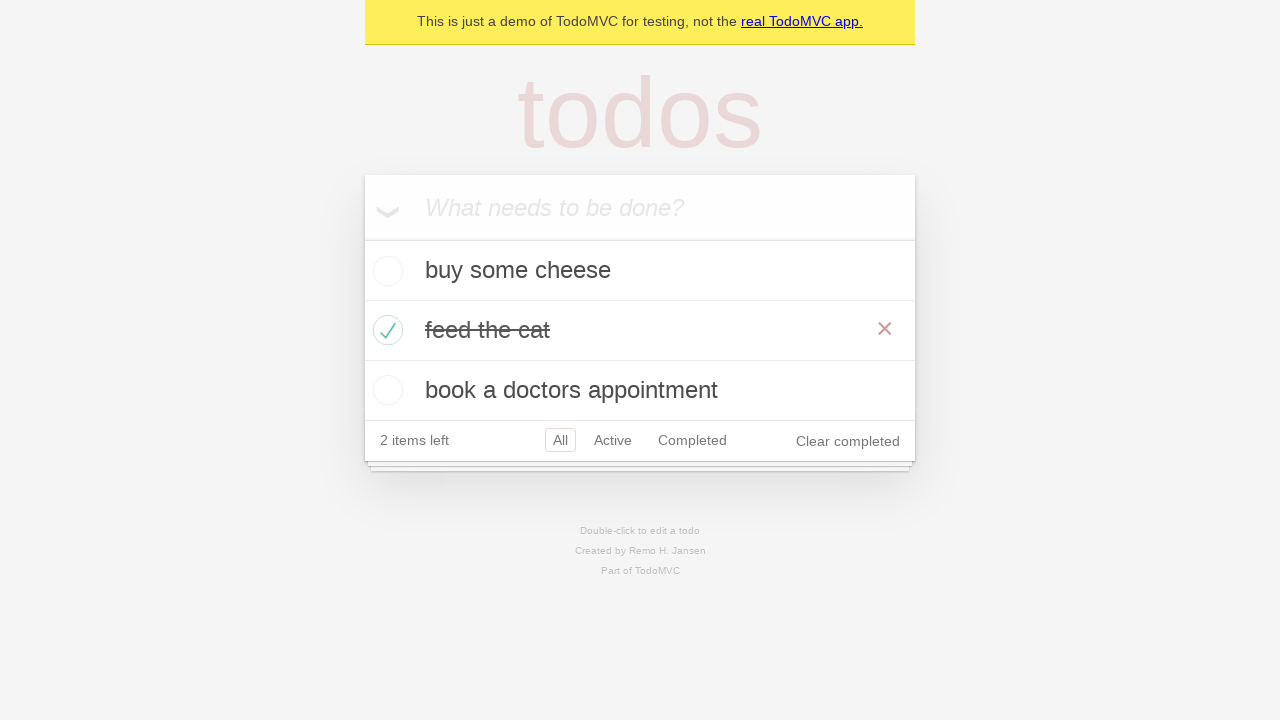

Clicked 'All' filter link at (560, 440) on internal:role=link[name="All"i]
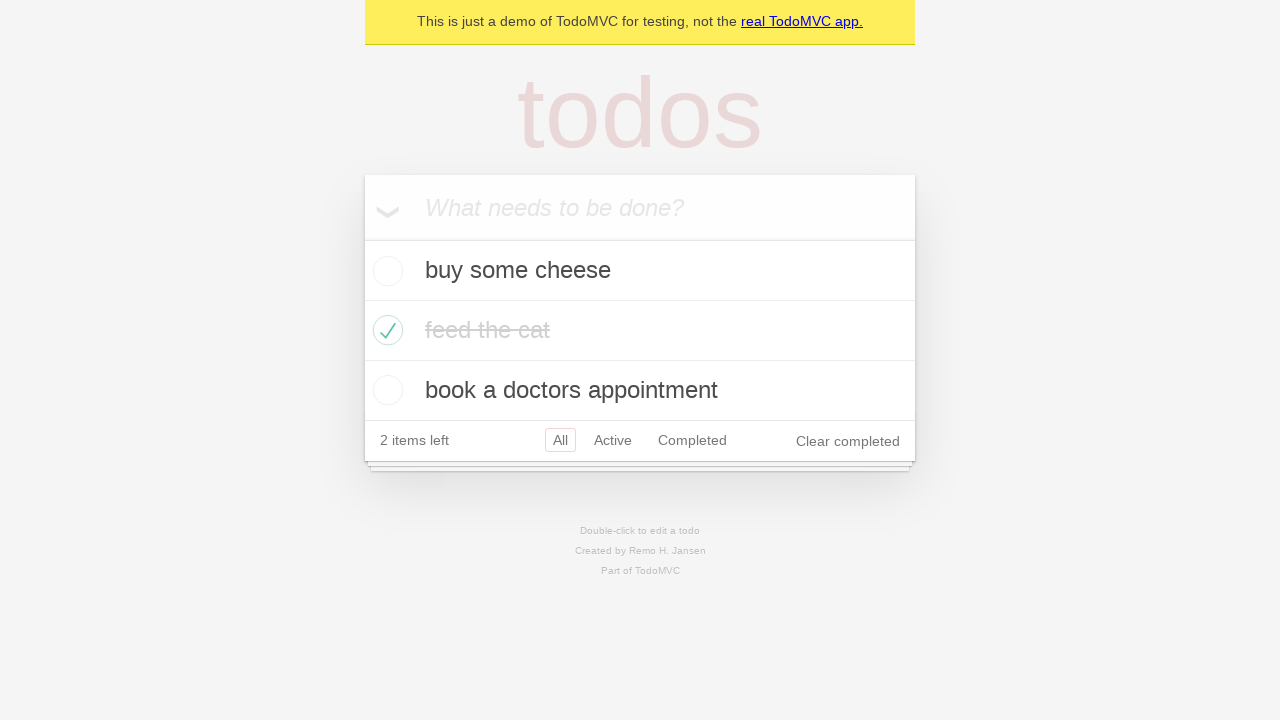

Clicked 'Active' filter link at (613, 440) on internal:role=link[name="Active"i]
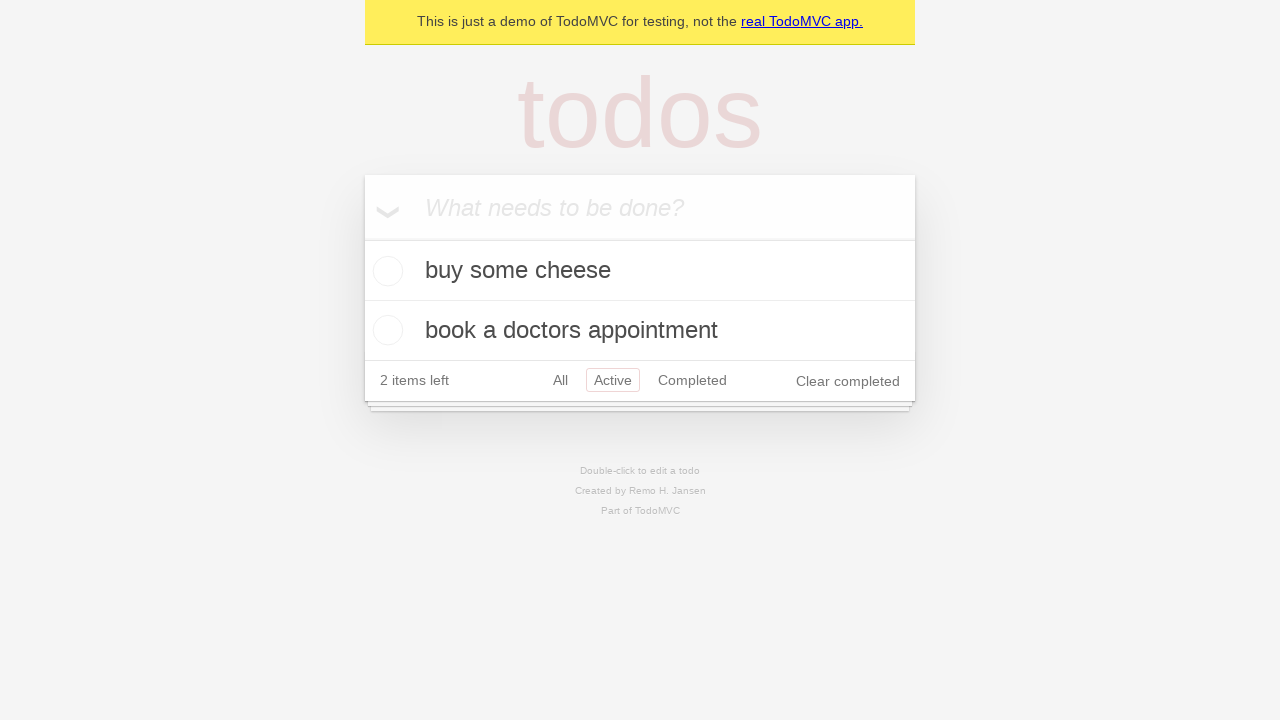

Clicked 'Completed' filter link at (692, 380) on internal:role=link[name="Completed"i]
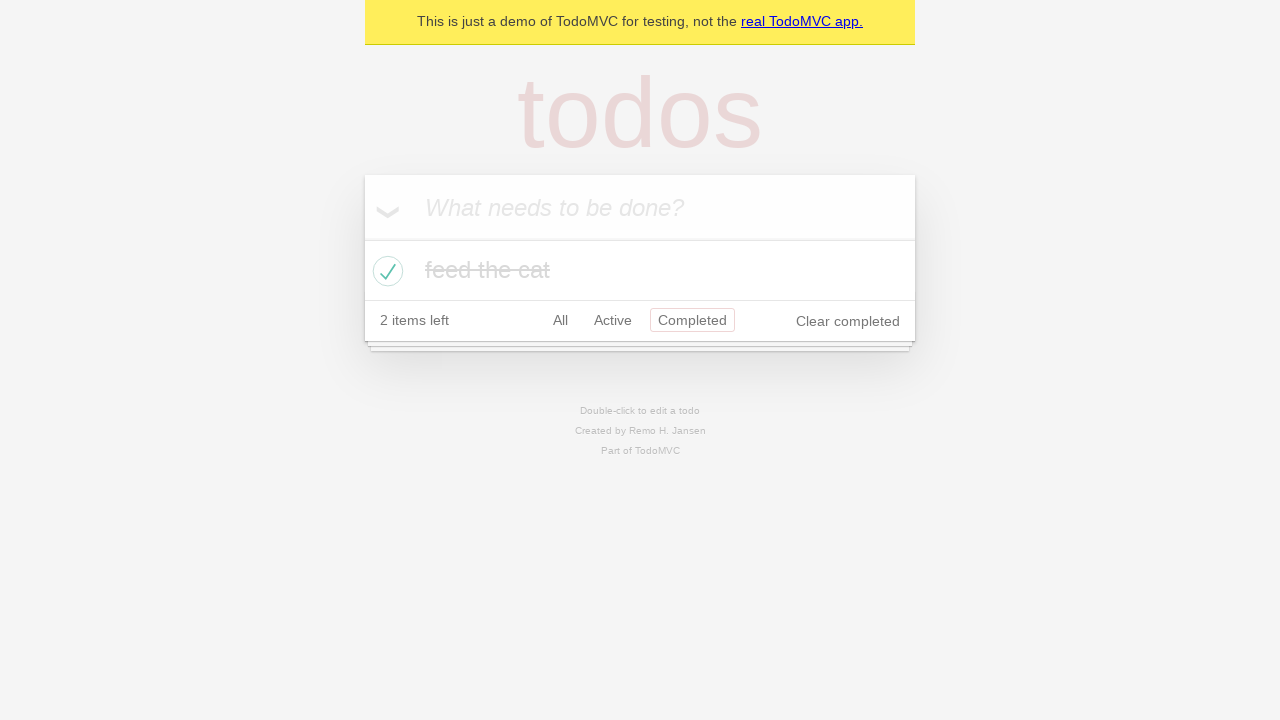

Navigated back using browser back button (from Completed to Active filter)
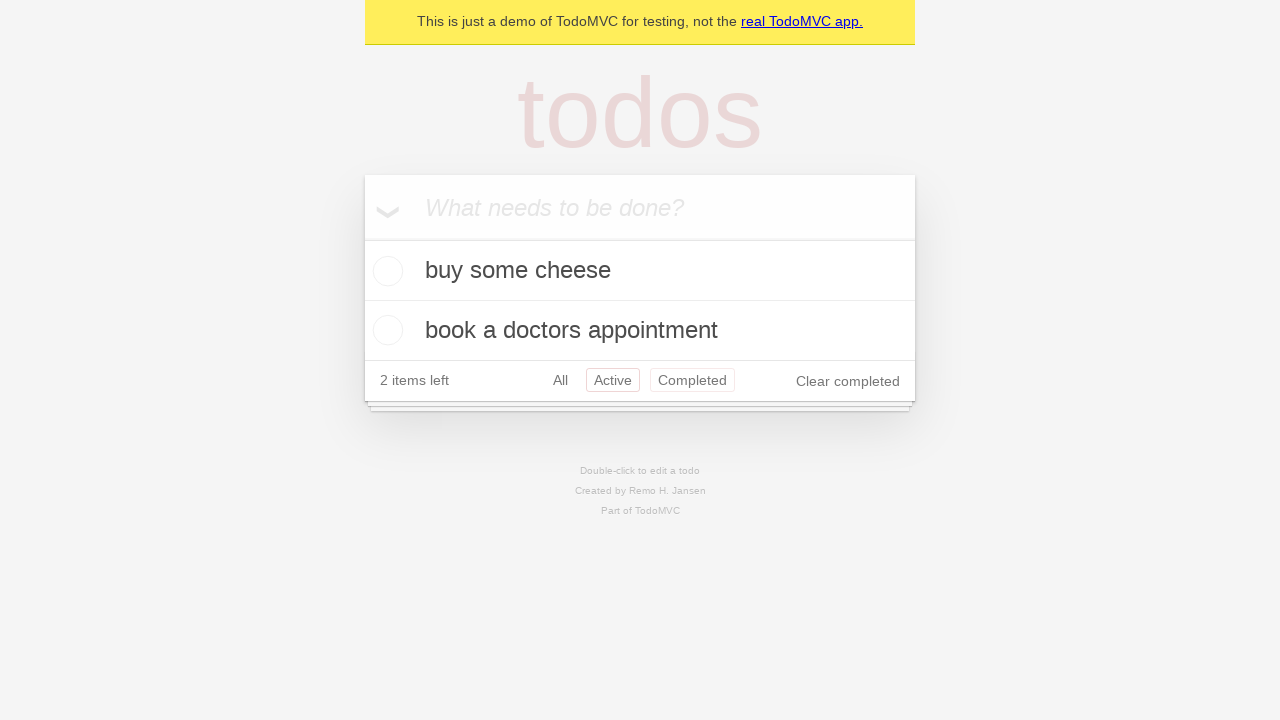

Navigated back using browser back button (from Active to All filter)
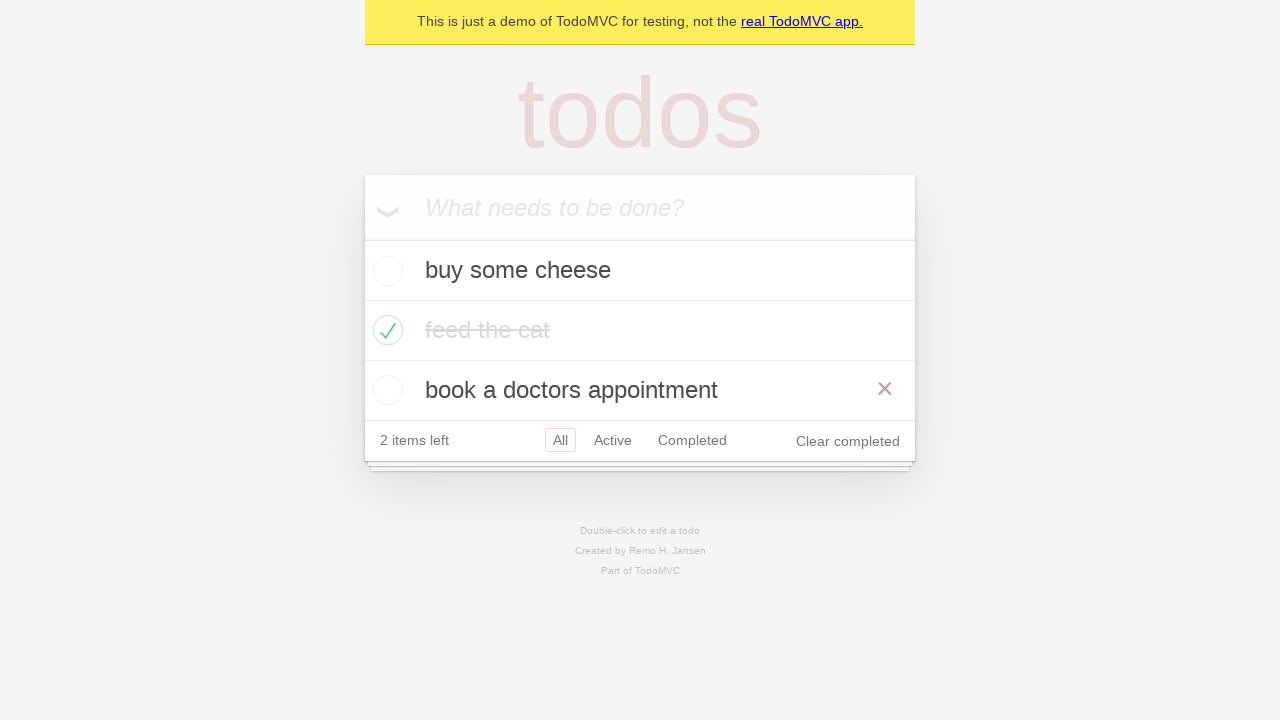

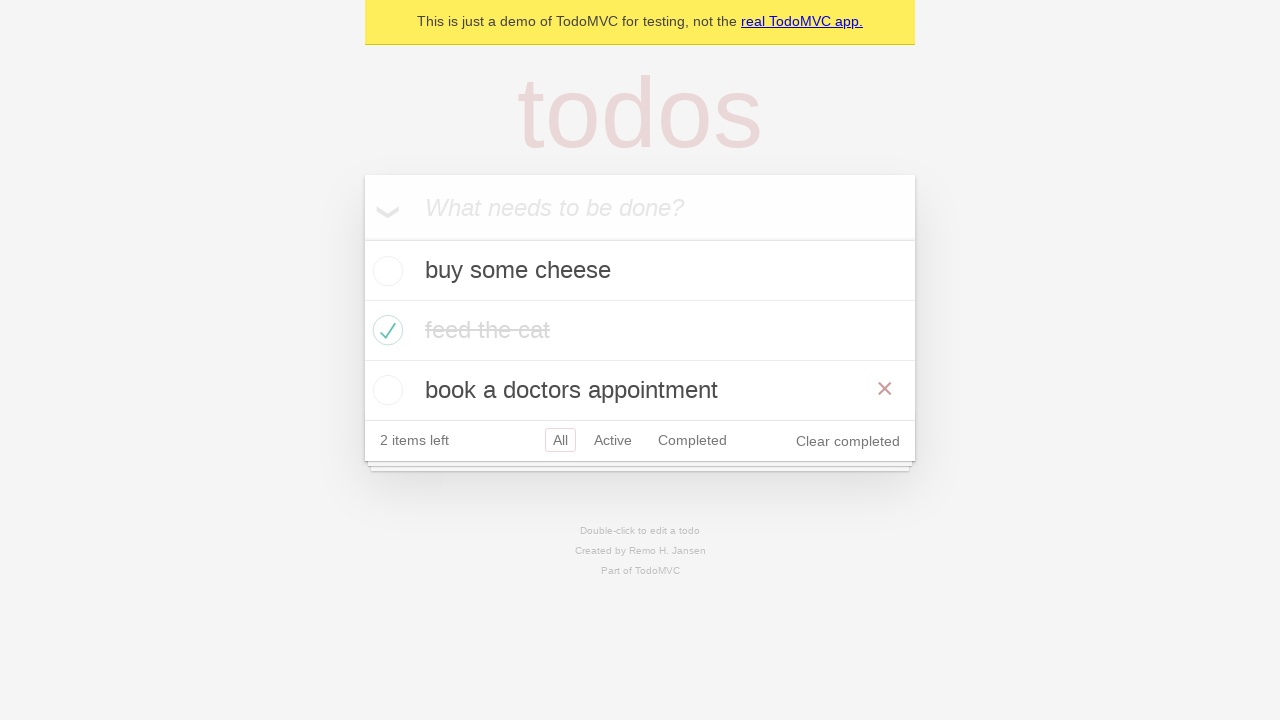